Navigates to a practice automation page and interacts with a table element to verify its structure and content

Starting URL: https://www.rahulshettyacademy.com/AutomationPractice/

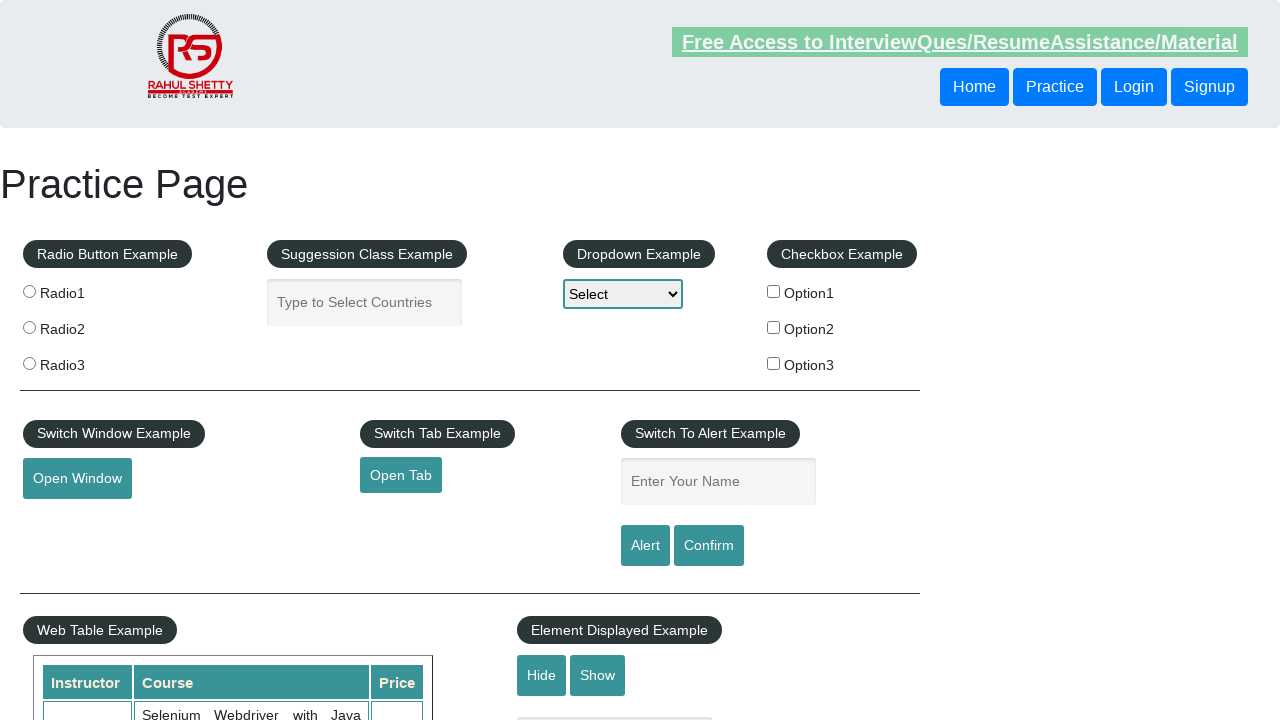

Waited for table element with id 'product' to load
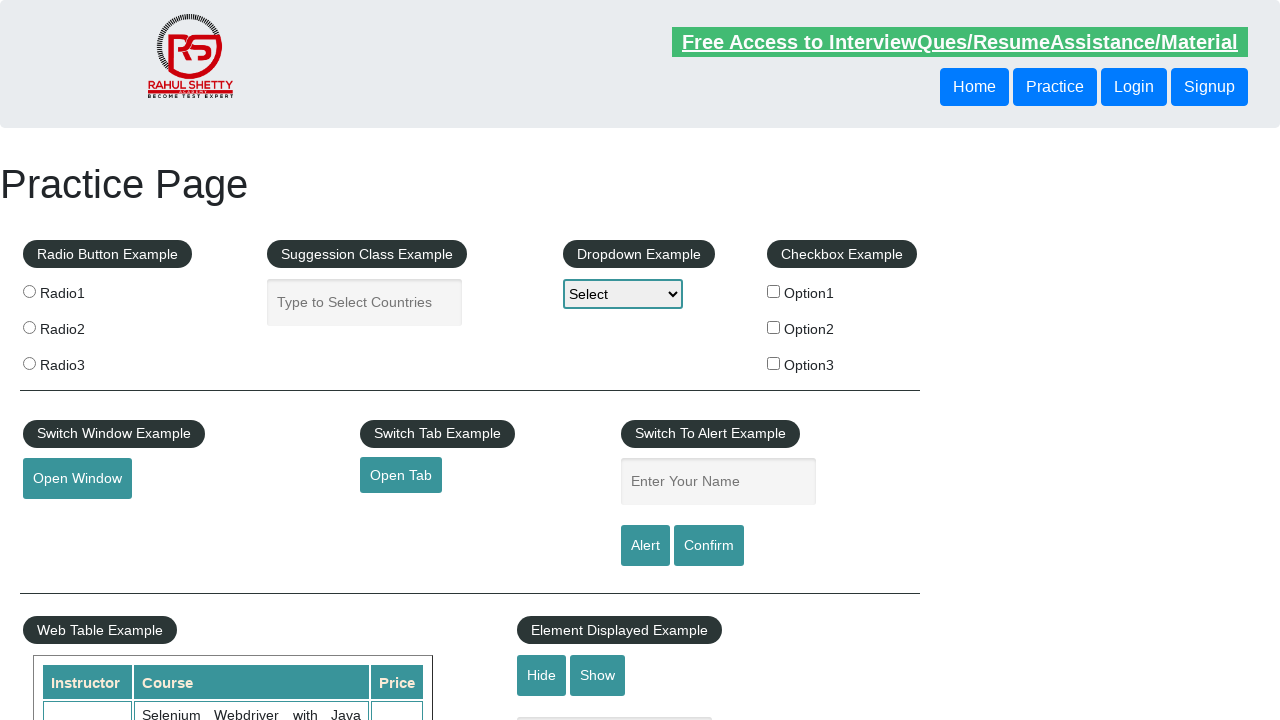

Located table element with id 'product'
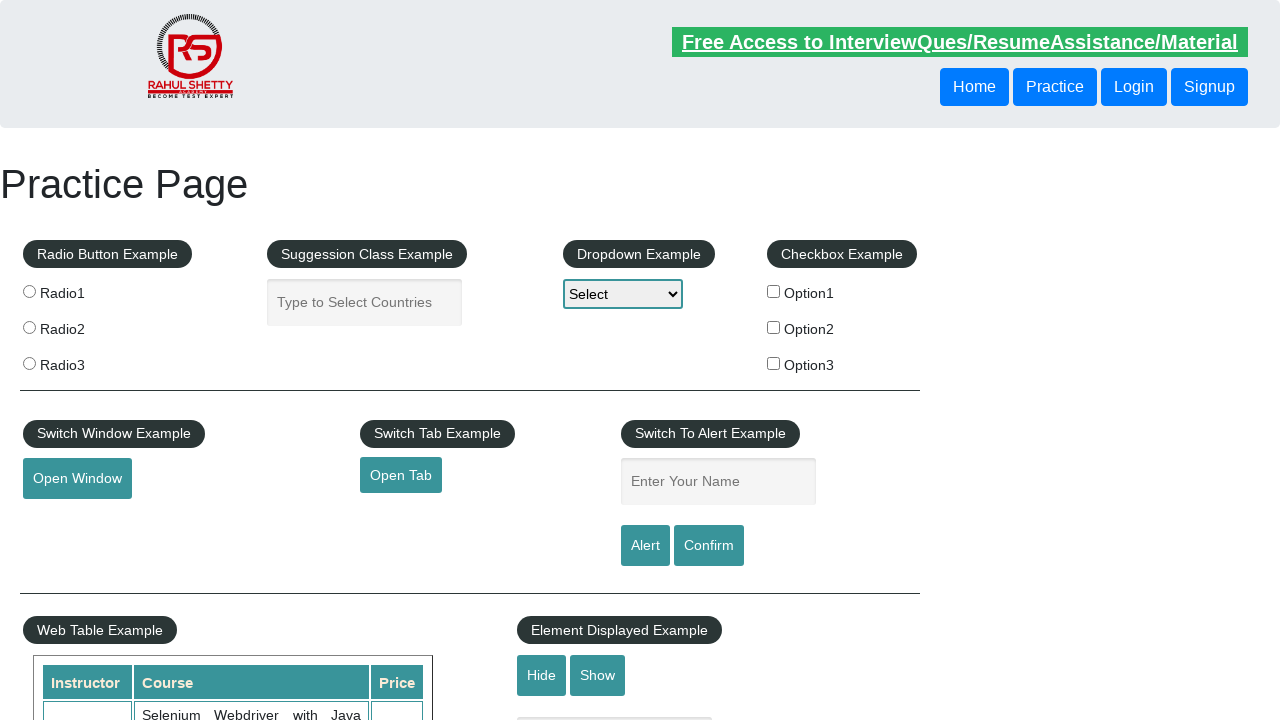

Retrieved all rows from table
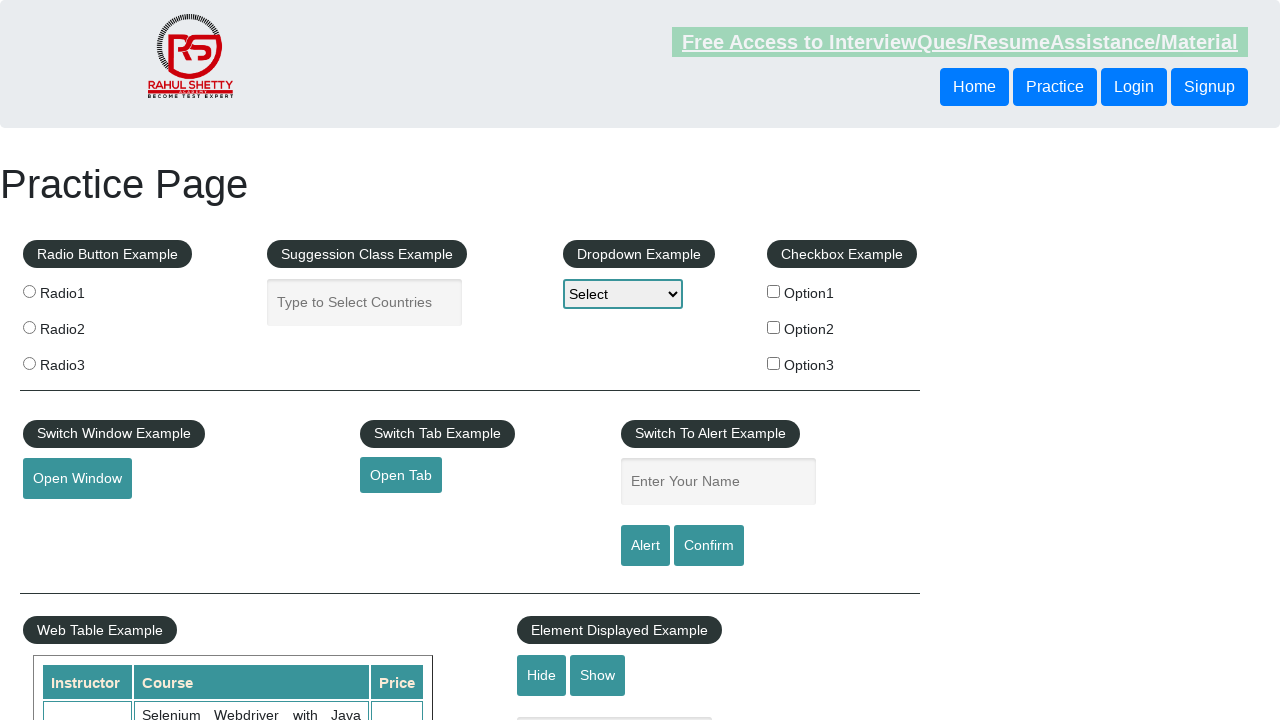

Table contains 21 rows
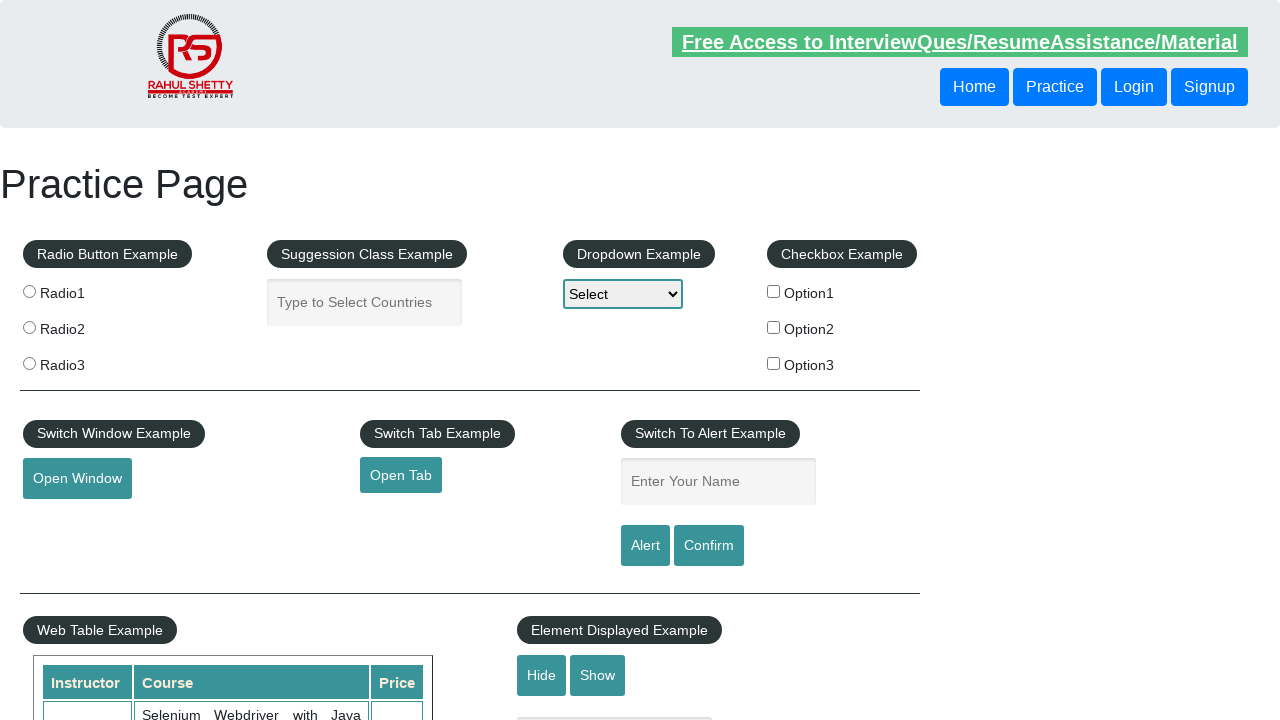

Selected second data row (index 2) from table
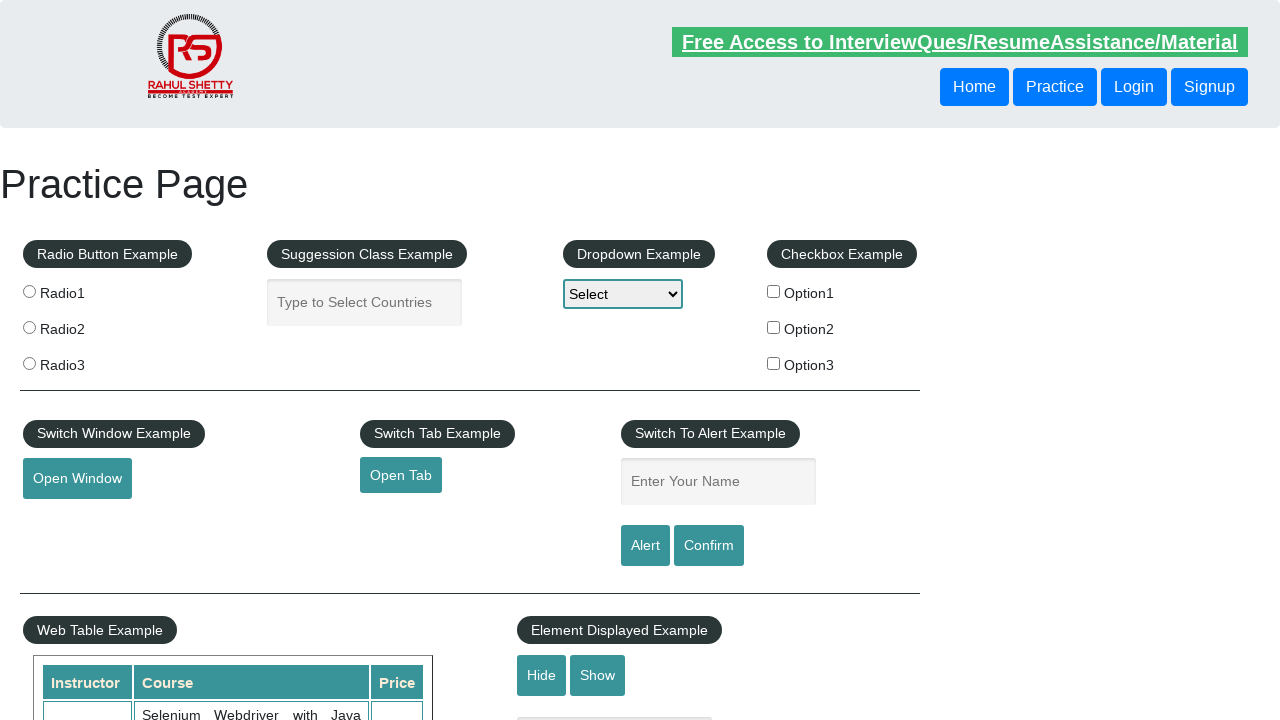

Retrieved all columns from second data row
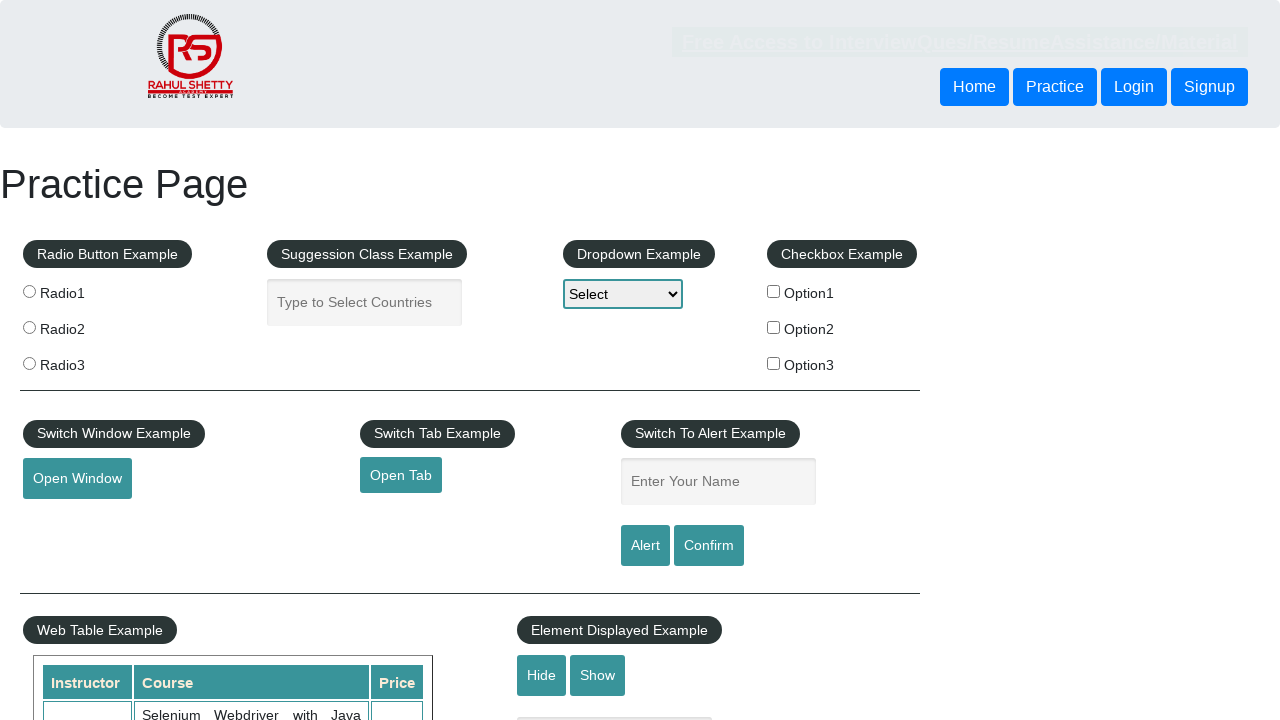

Second row contains 3 columns
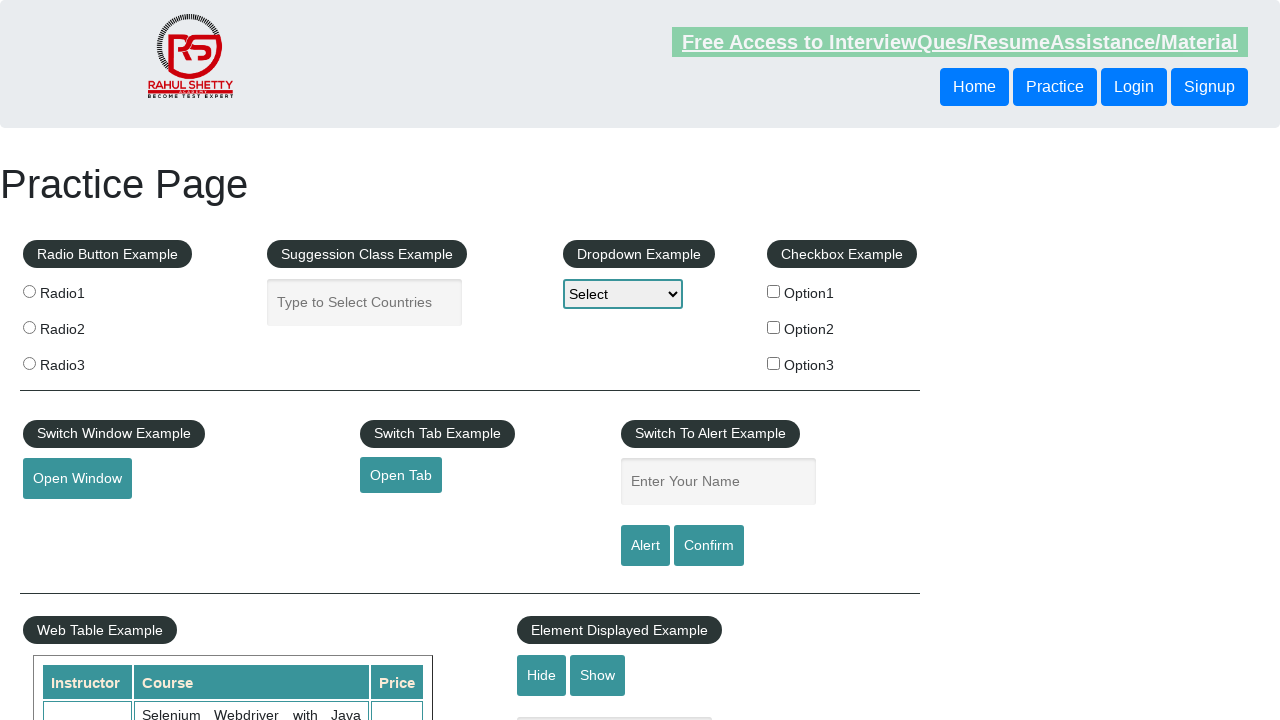

Extracted text from column: 'Rahul Shetty'
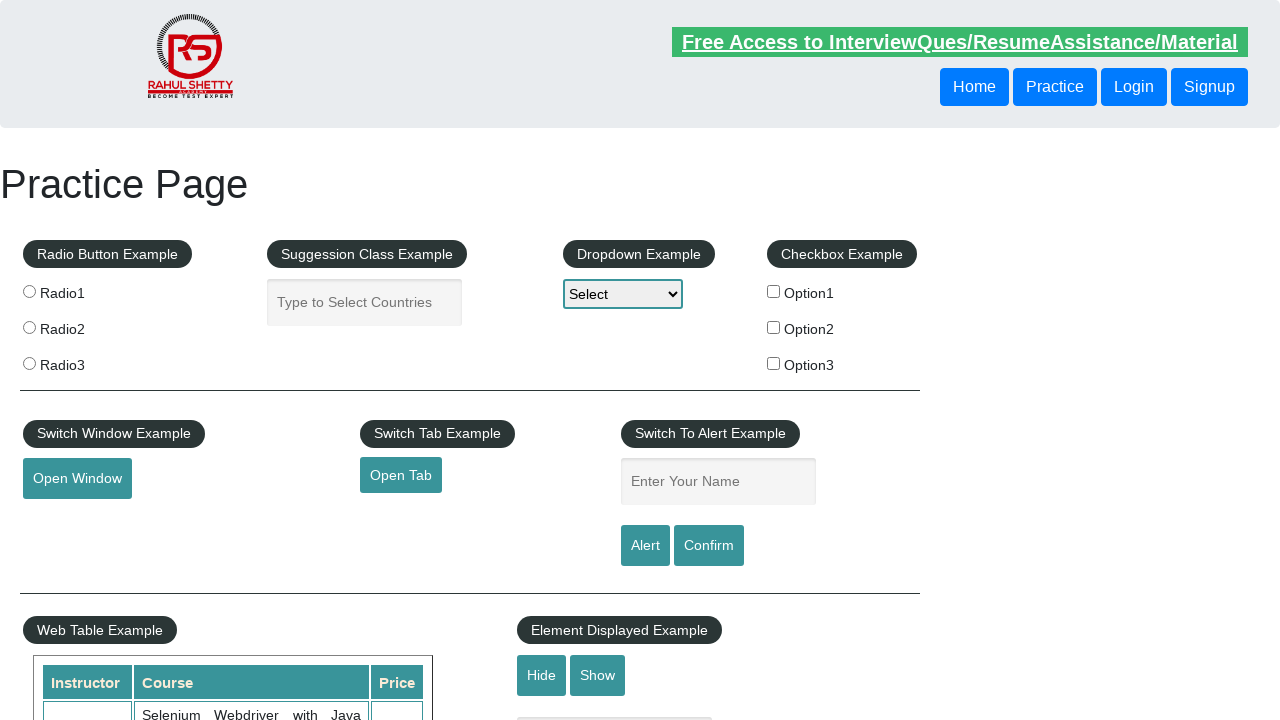

Extracted text from column: 'Learn SQL in Practical + Database Testing from Scratch'
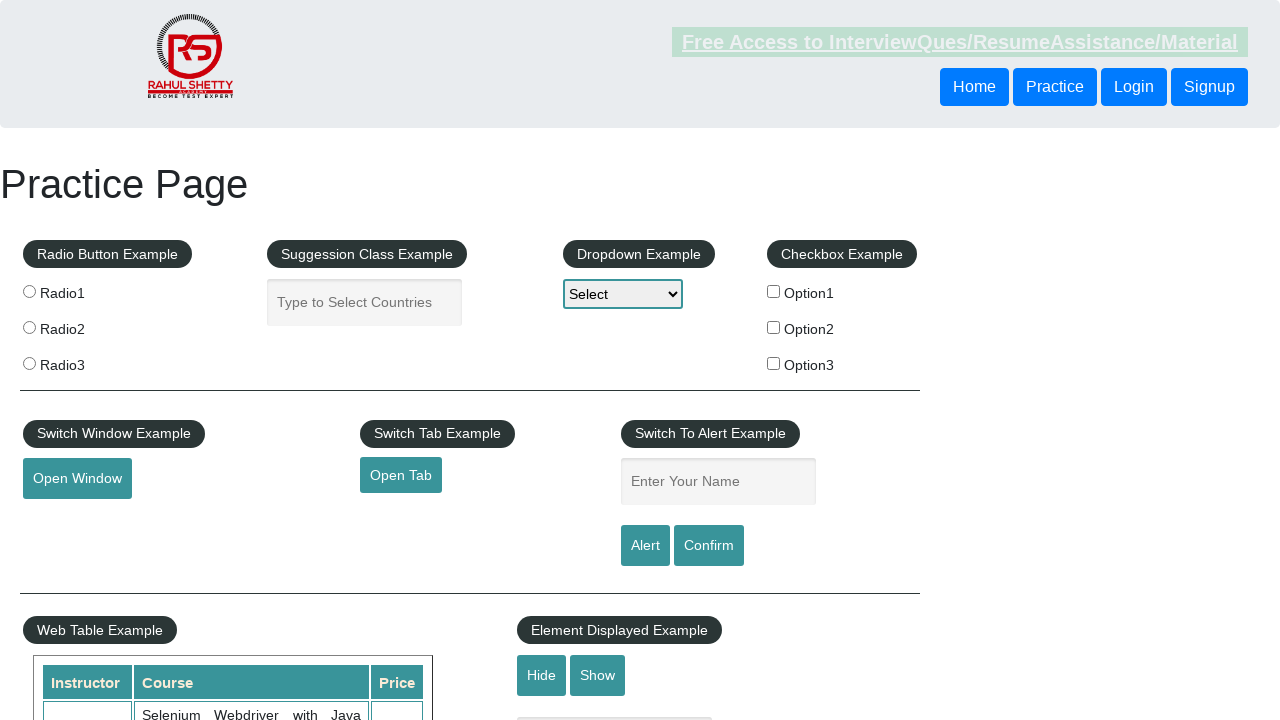

Extracted text from column: '25'
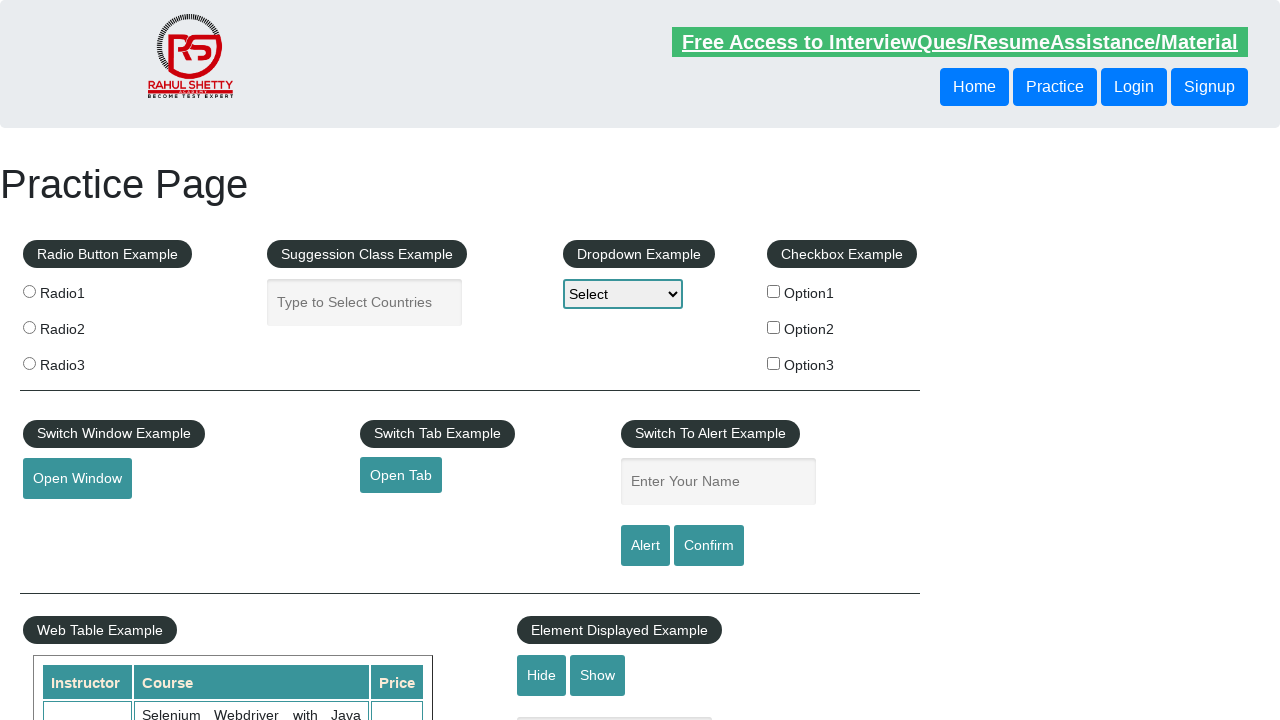

Concatenated column data: 'Rahul ShettyLearn SQL in Practical + Database Testing from Scratch25'
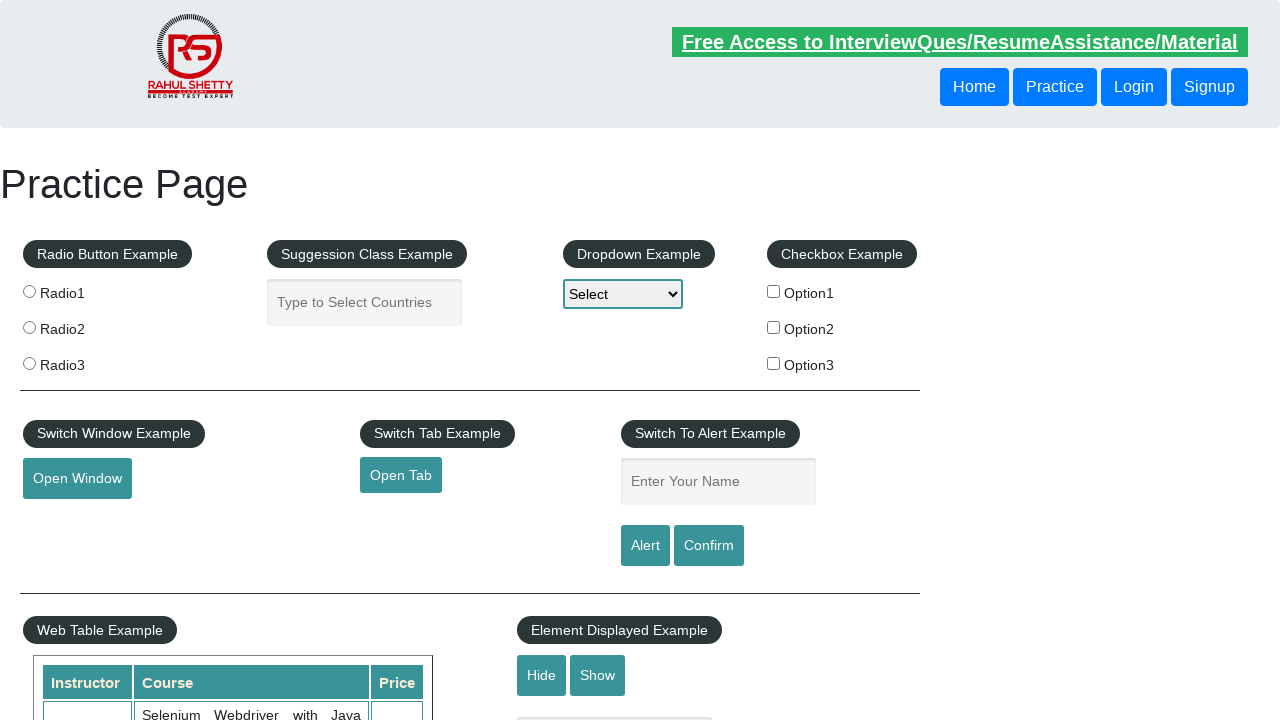

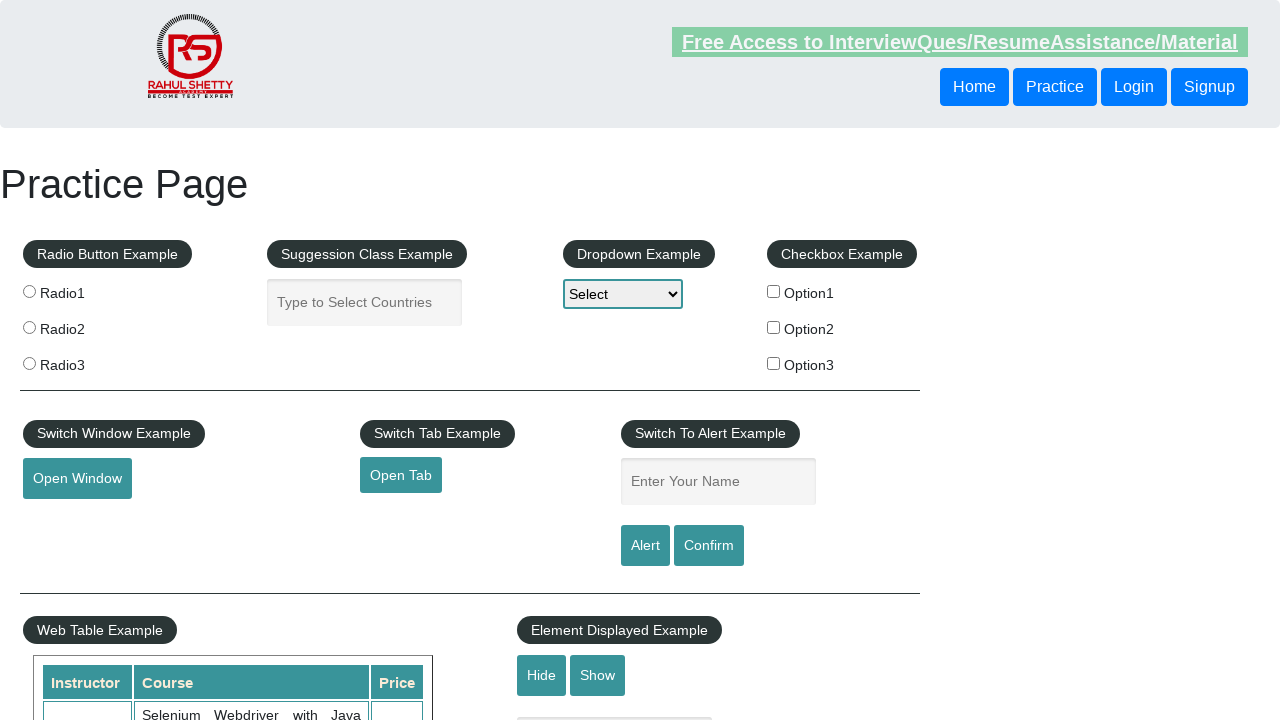